Navigates to a personal GitHub Pages blog and clicks on the About link to navigate to the About page

Starting URL: https://cerebro1.github.io/

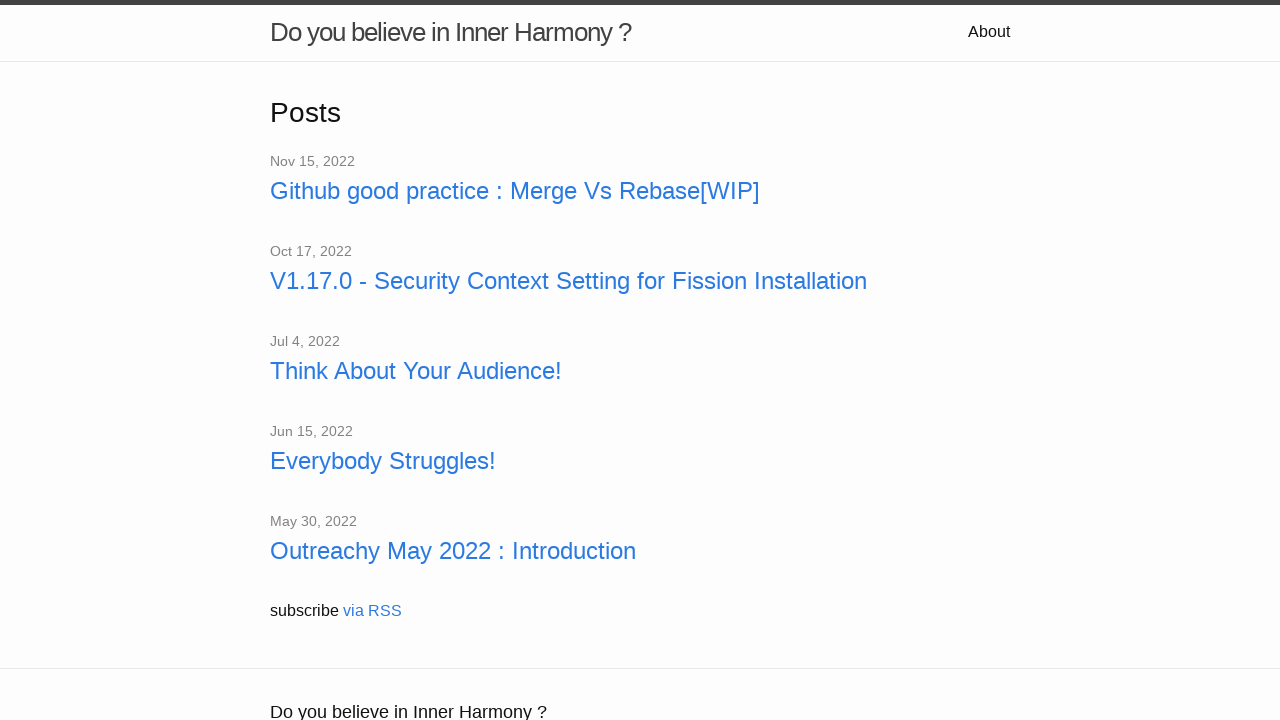

Navigated to personal GitHub Pages blog at https://cerebro1.github.io/
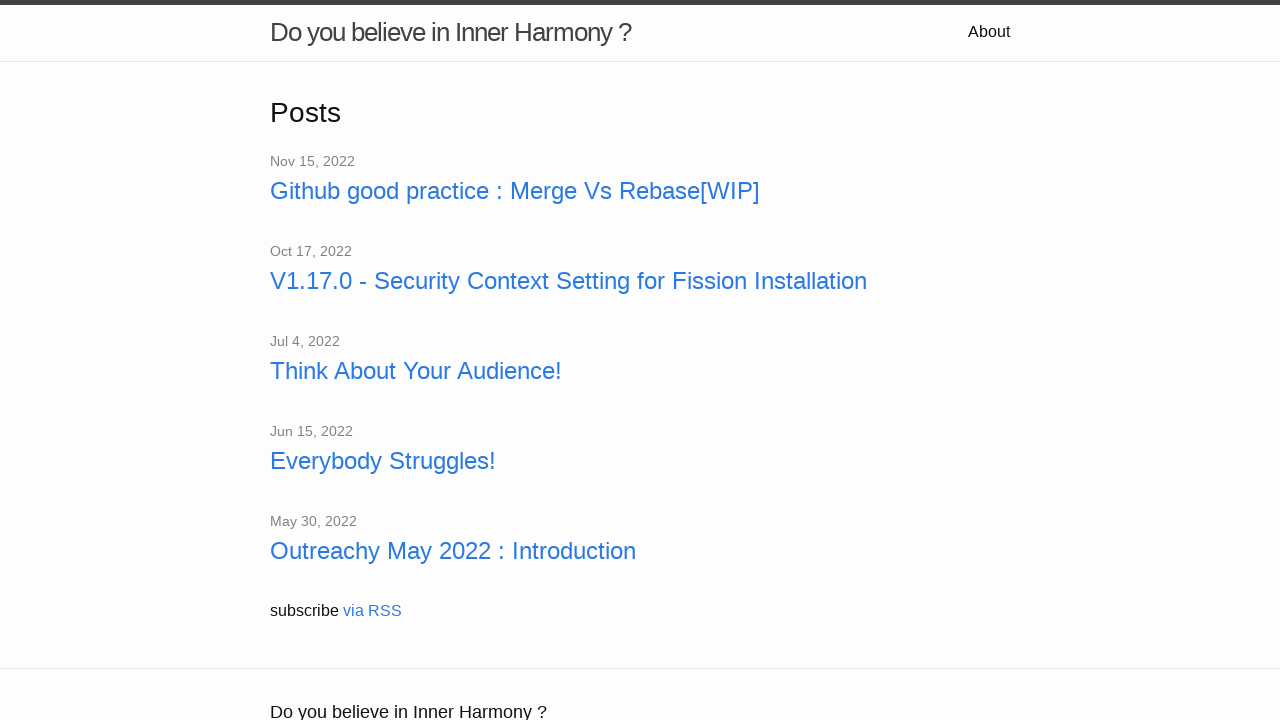

Clicked on the About link at (989, 32) on a:text('About')
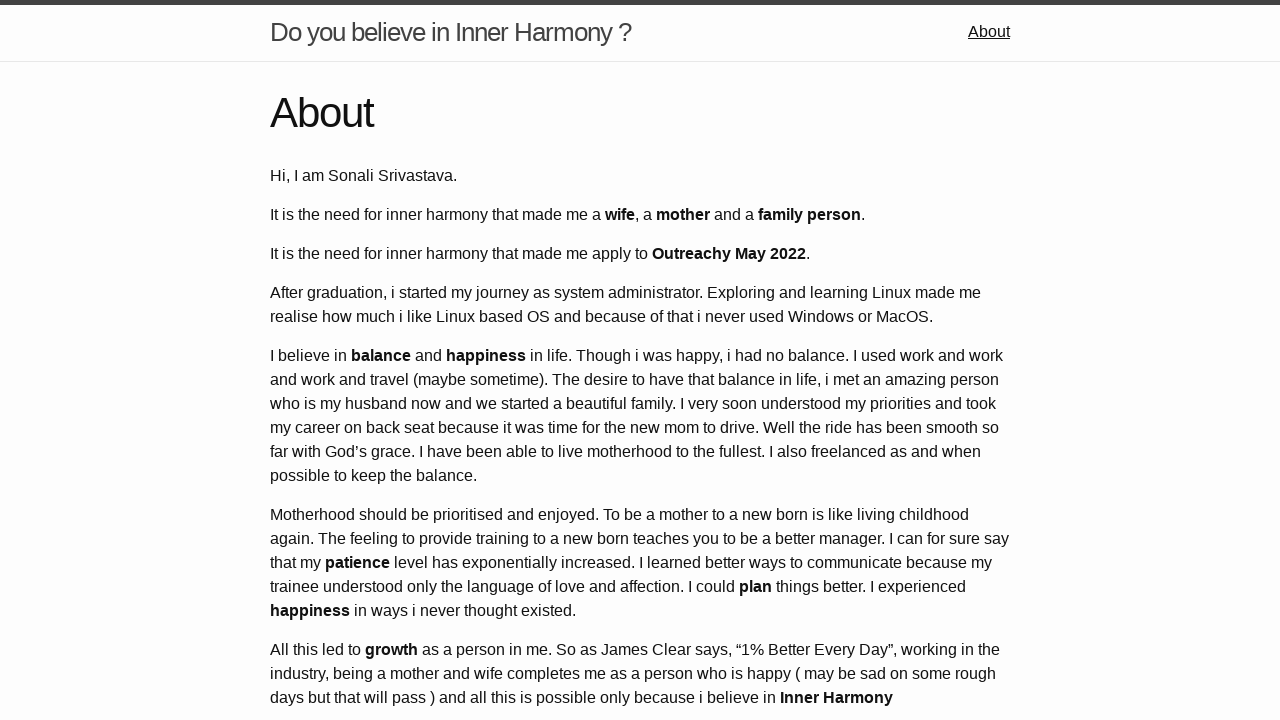

Waited for page to load and network to idle after About link navigation
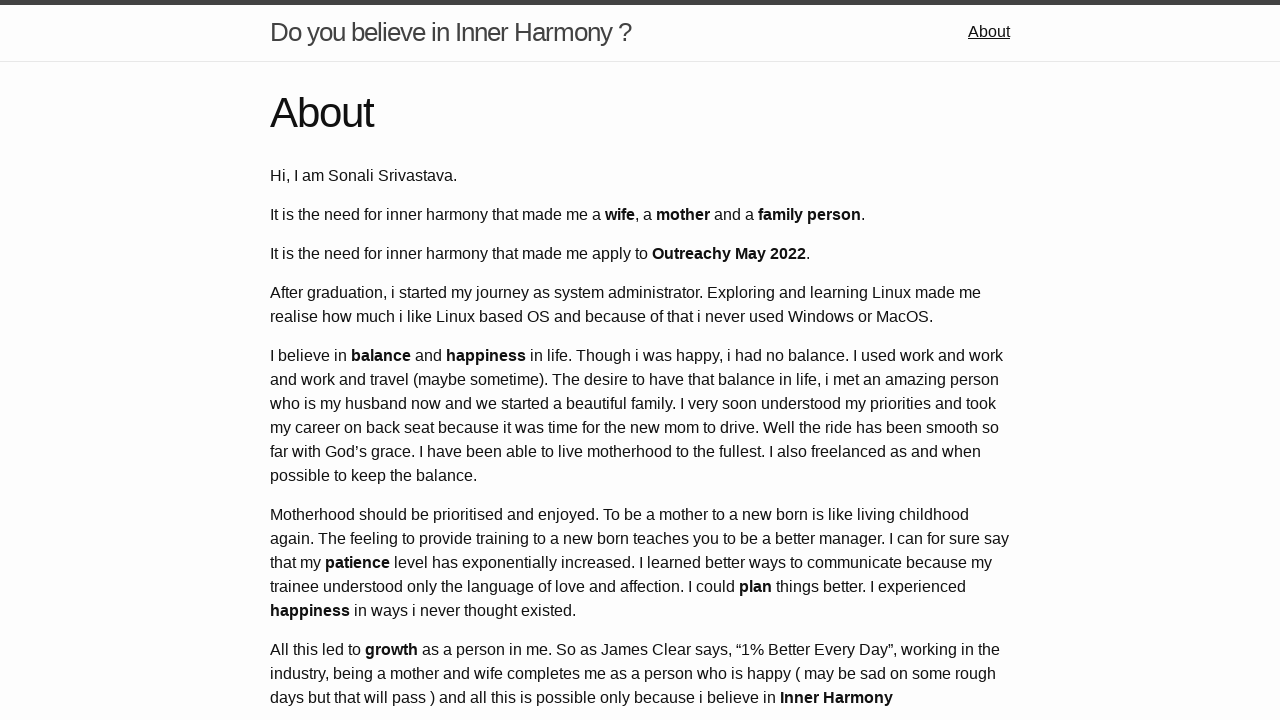

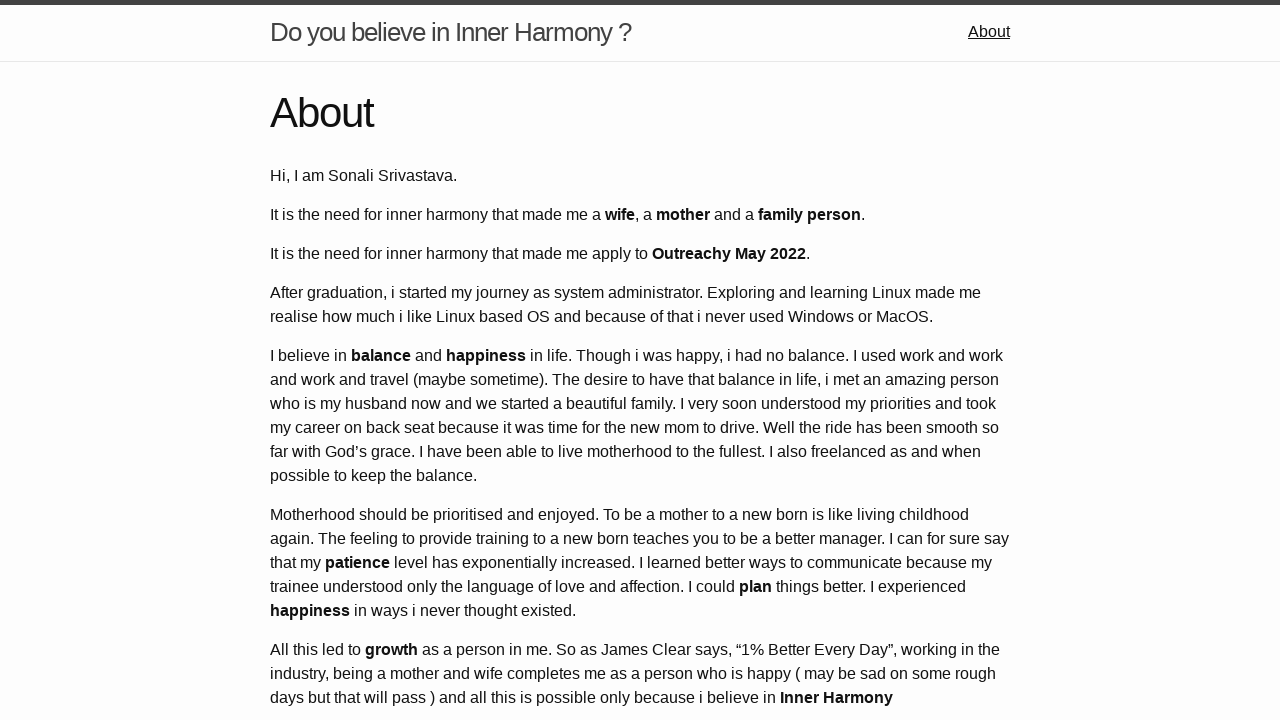